Tests registration form submission by filling out required fields including name, email, phone and address, then verifying successful registration message

Starting URL: http://suninjuly.github.io/registration1.html

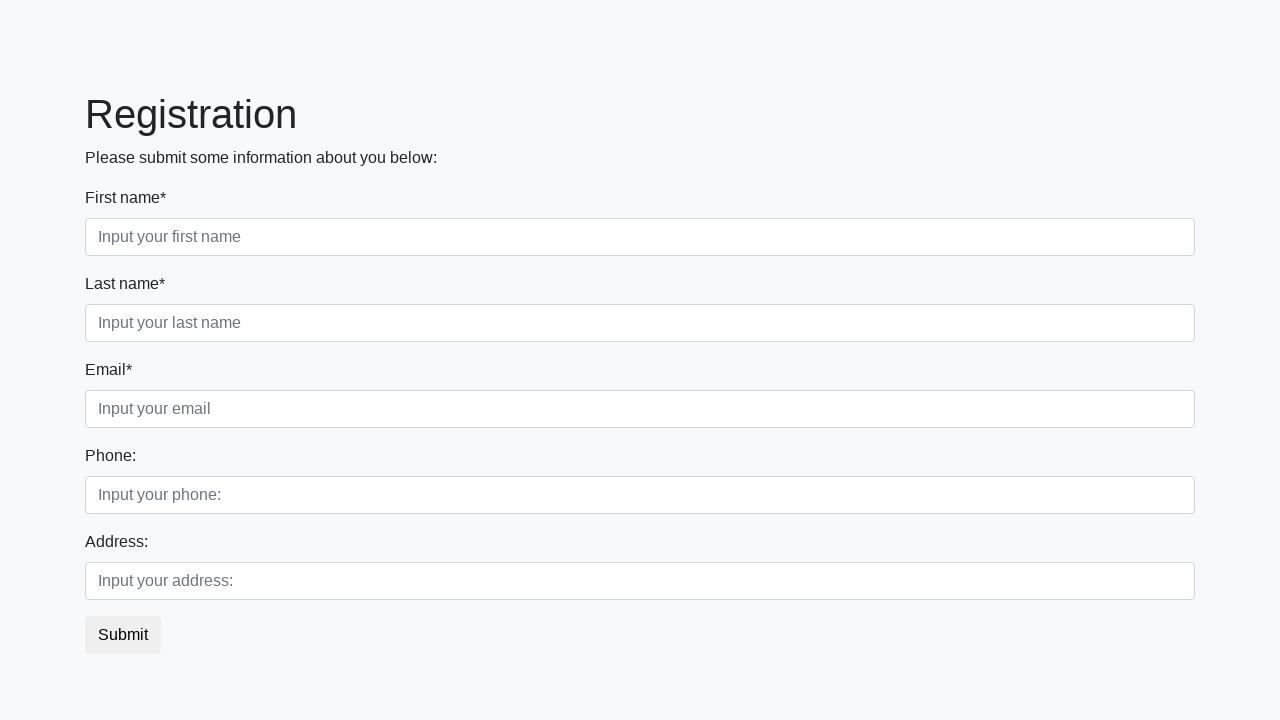

Filled first name field with 'Anna' on //form/div[1]/div[1]/input
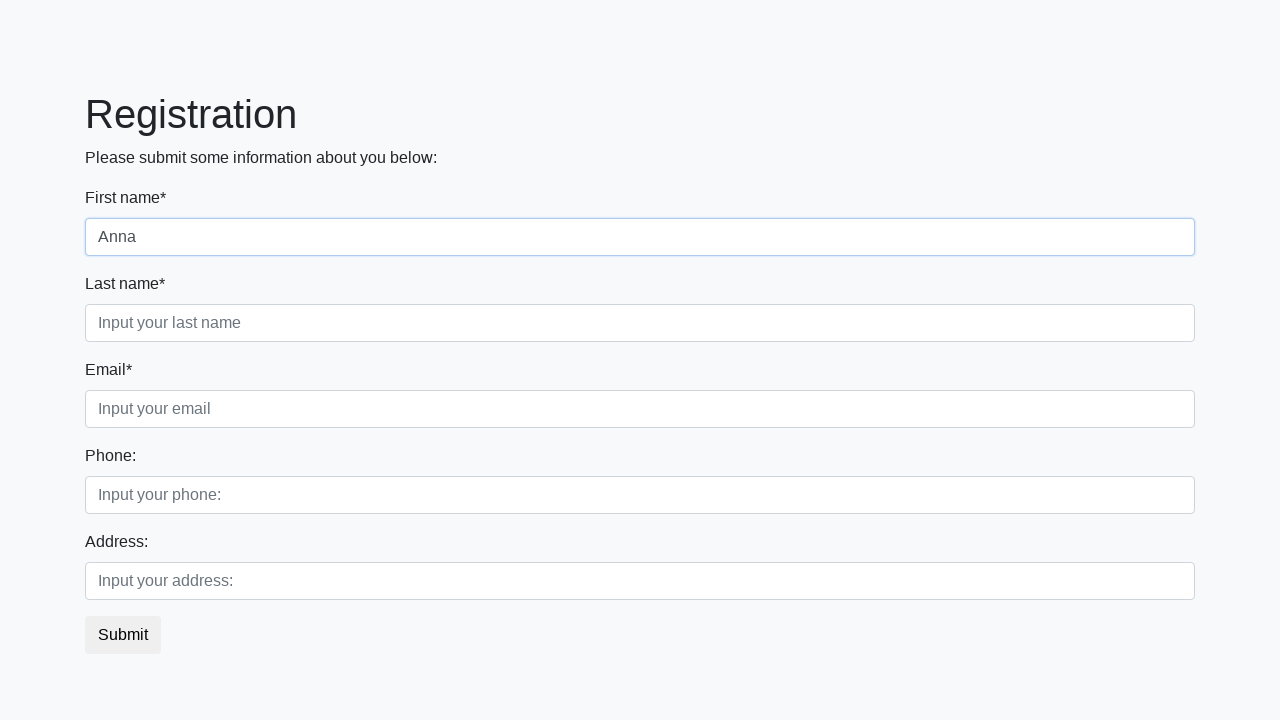

Filled last name field with 'Petrova' on //form/div[1]/div[2]/input
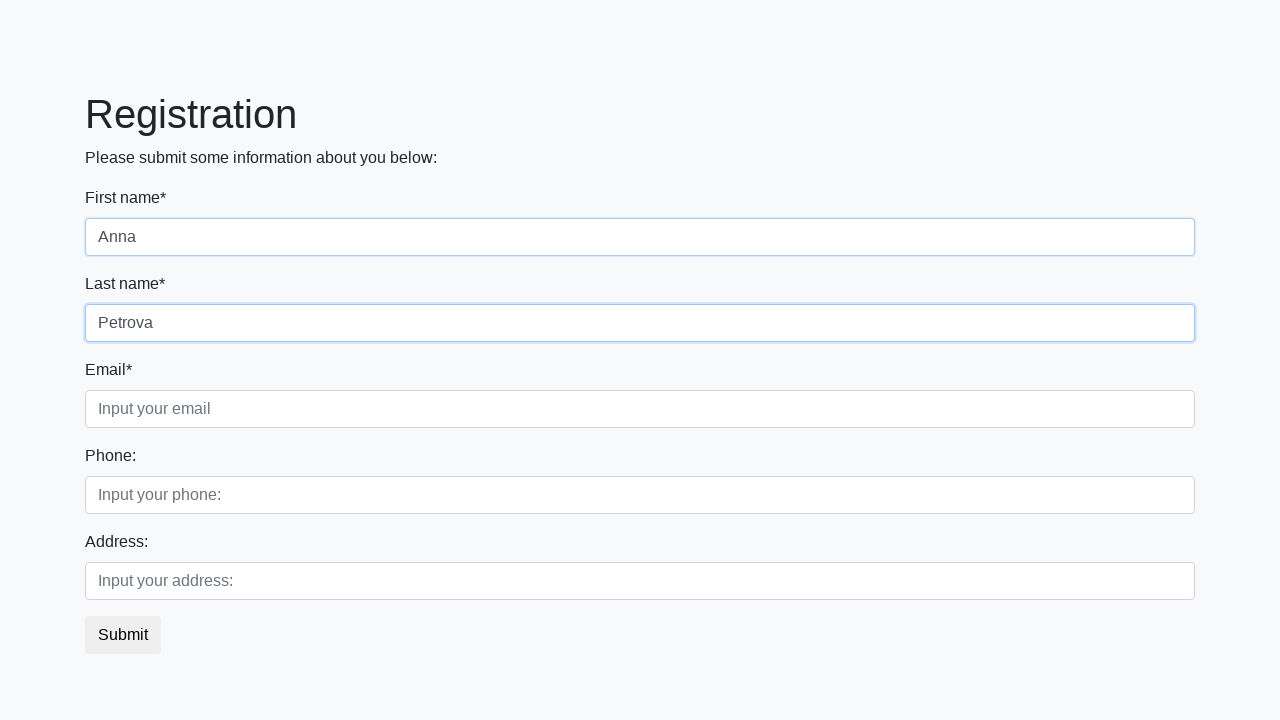

Filled email field with 'test@example.com' on //form/div[1]/div[3]/input
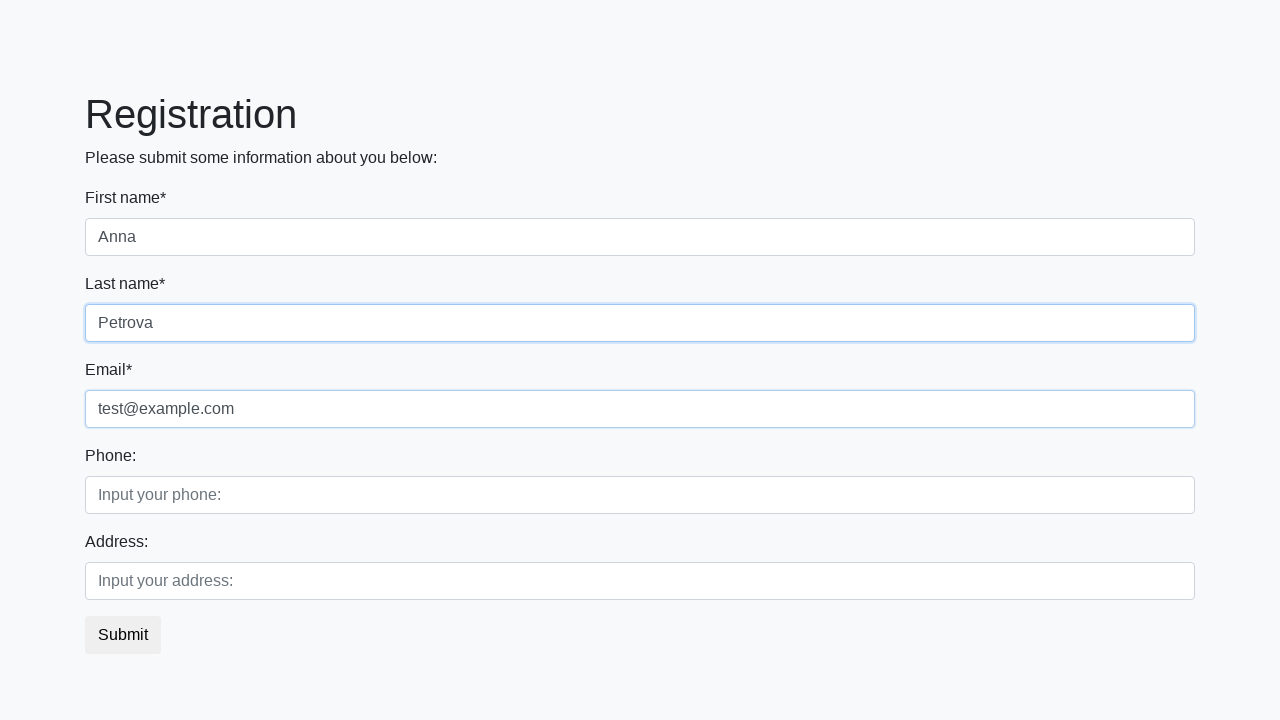

Filled phone field with '+1234567890' on //form/div[2]/div[1]/input
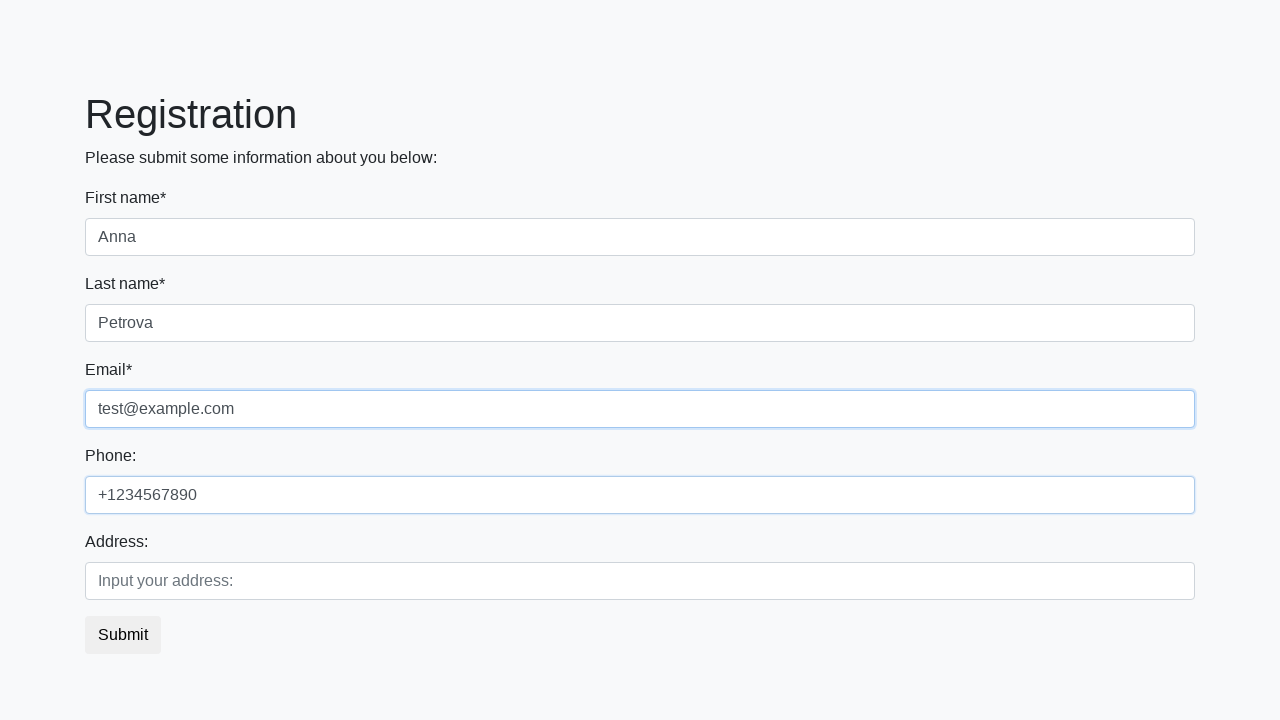

Filled address field with '123 Test Street' on //form/div[2]/div[2]/input
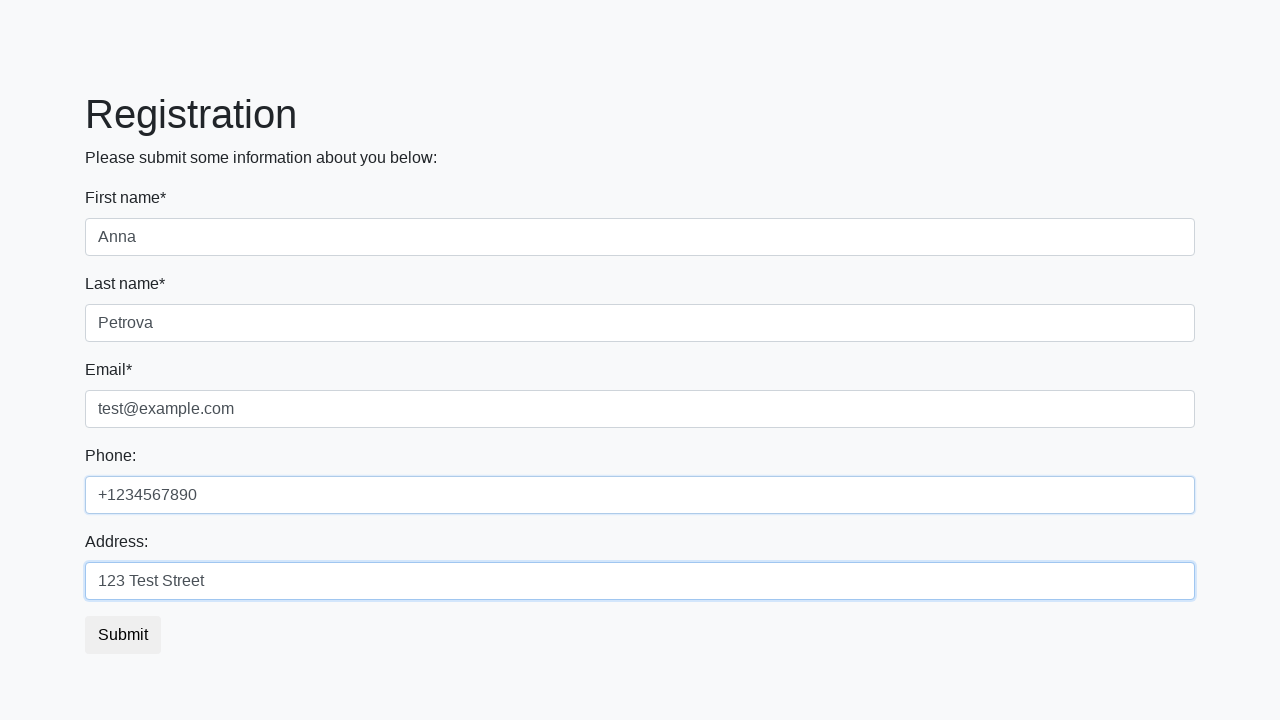

Clicked submit button to register at (123, 635) on button
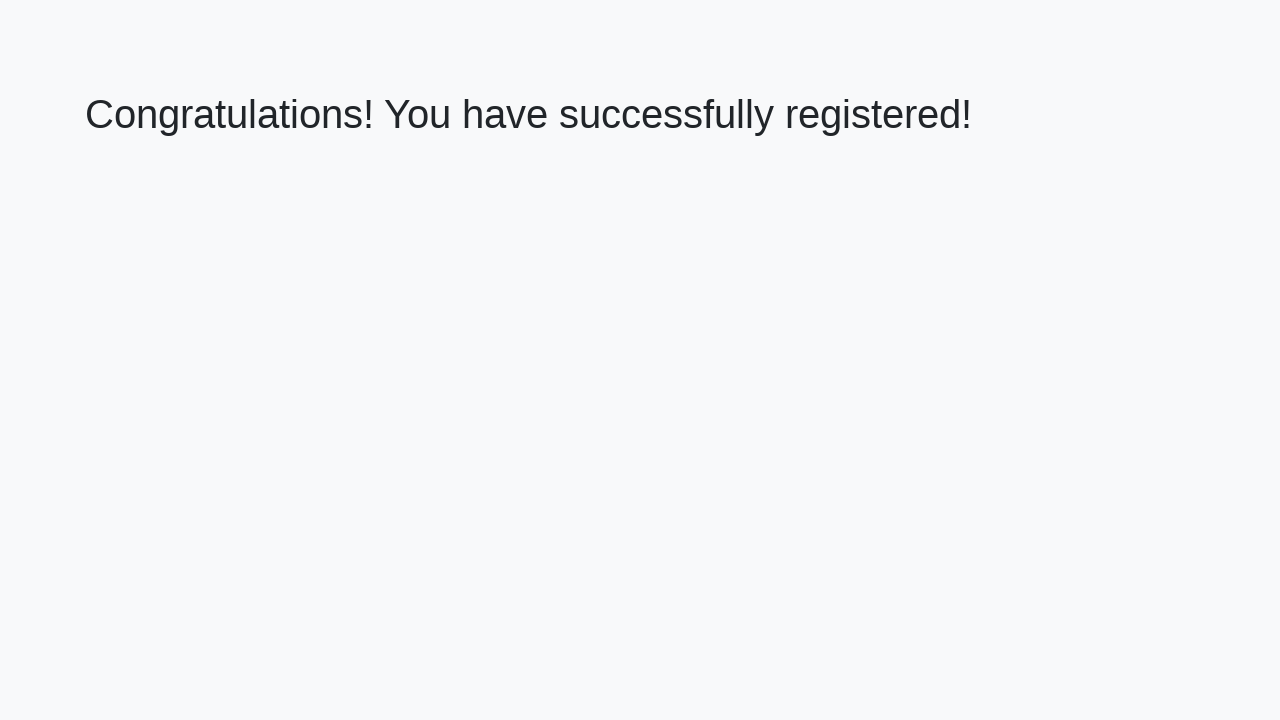

Success message appeared
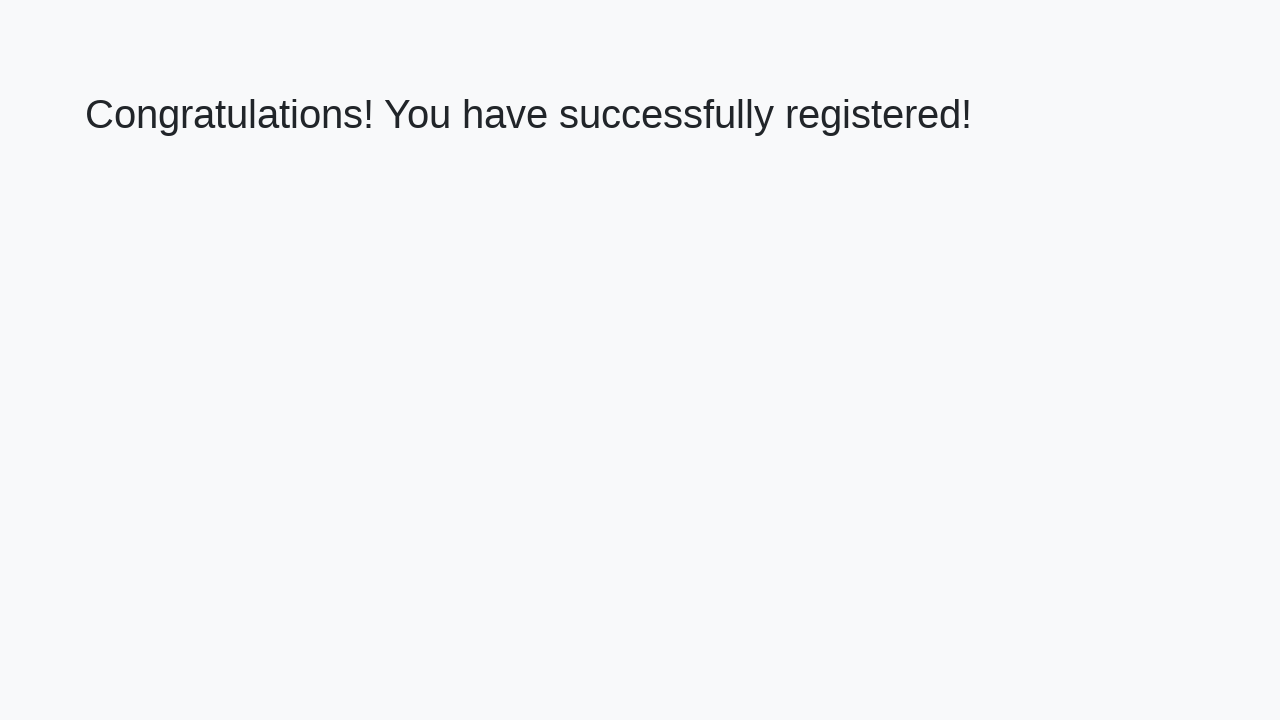

Verified registration success message: 'Congratulations! You have successfully registered!'
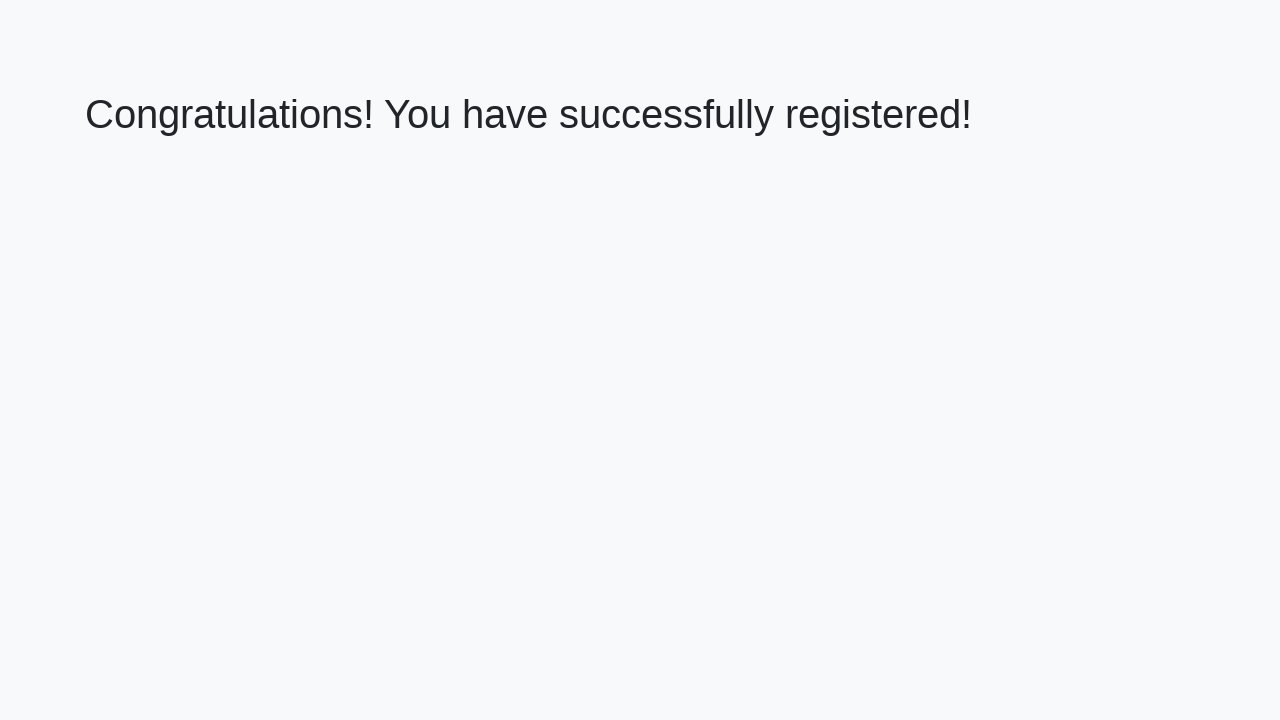

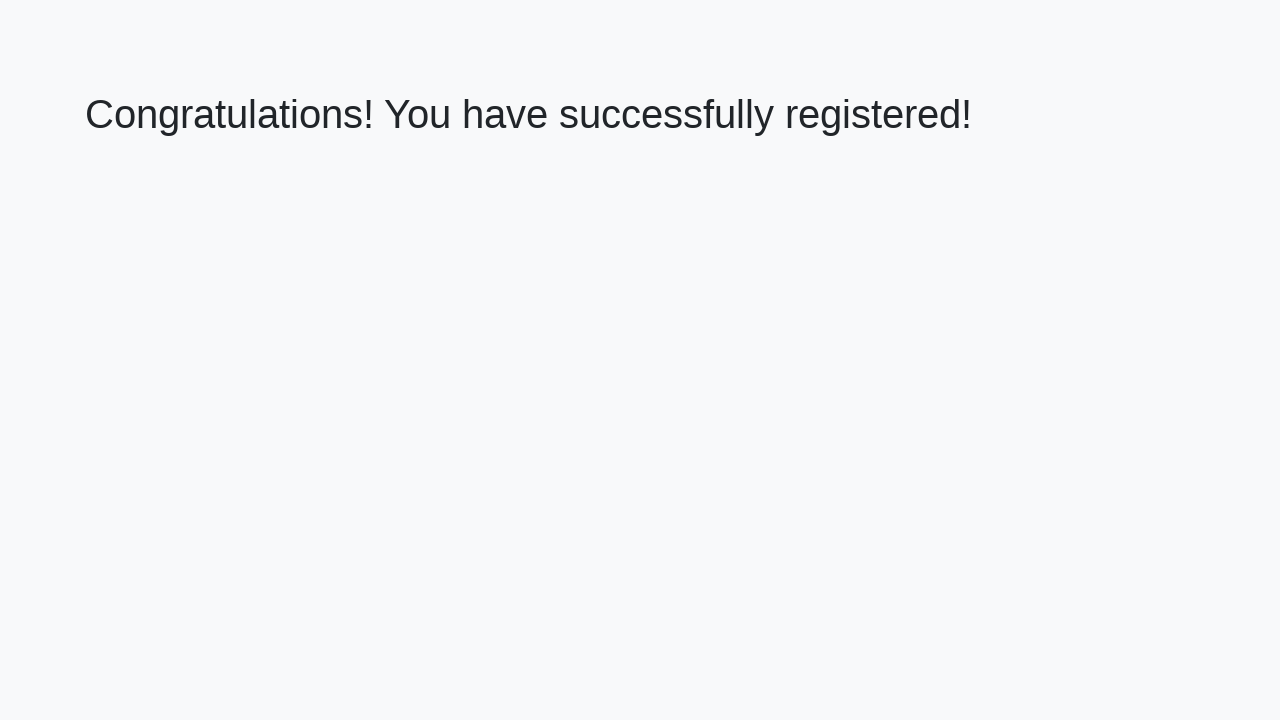